Tests various JavaScript alert types on DemoQA site by navigating to the Alerts section and interacting with OK alerts, timer alerts, confirm dialogs, and prompt dialogs.

Starting URL: https://demoqa.com/

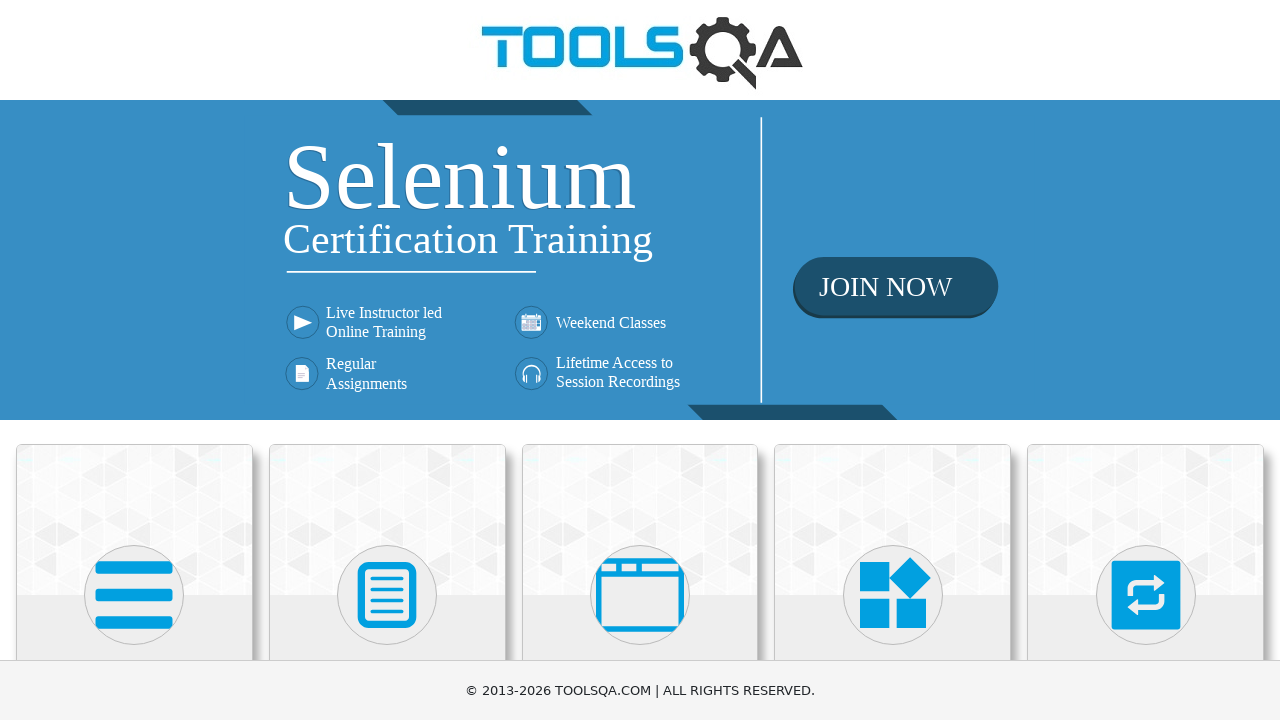

Clicked on 'Alerts, Frame & Windows' menu card at (640, 360) on text='Alerts, Frame & Windows'
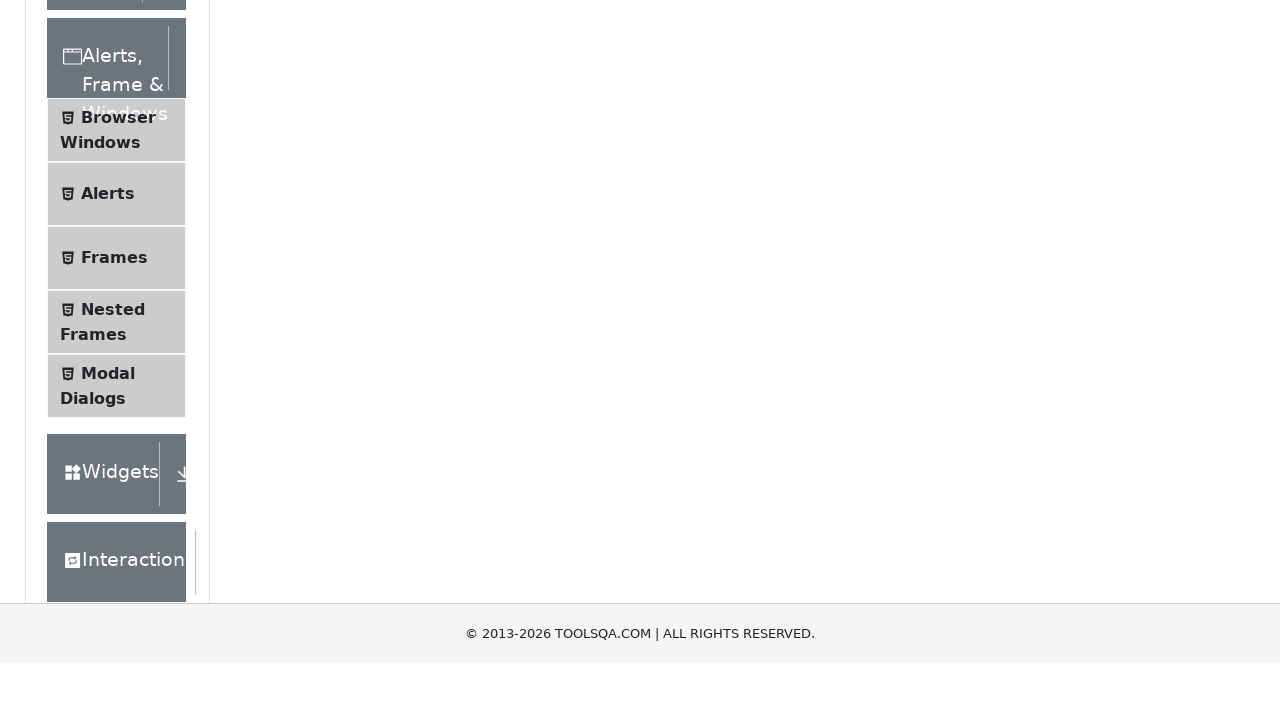

Clicked on 'Alerts' submenu item at (108, 501) on span:text('Alerts')
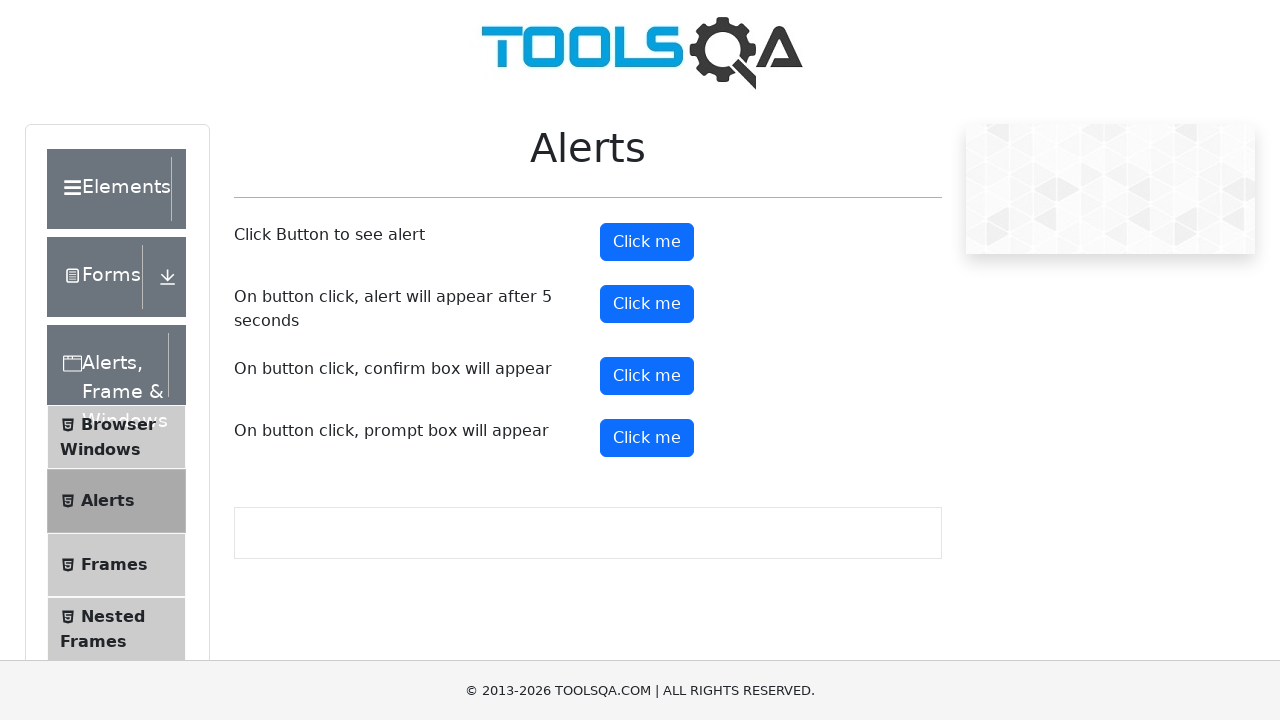

Set up dialog handler to accept alerts
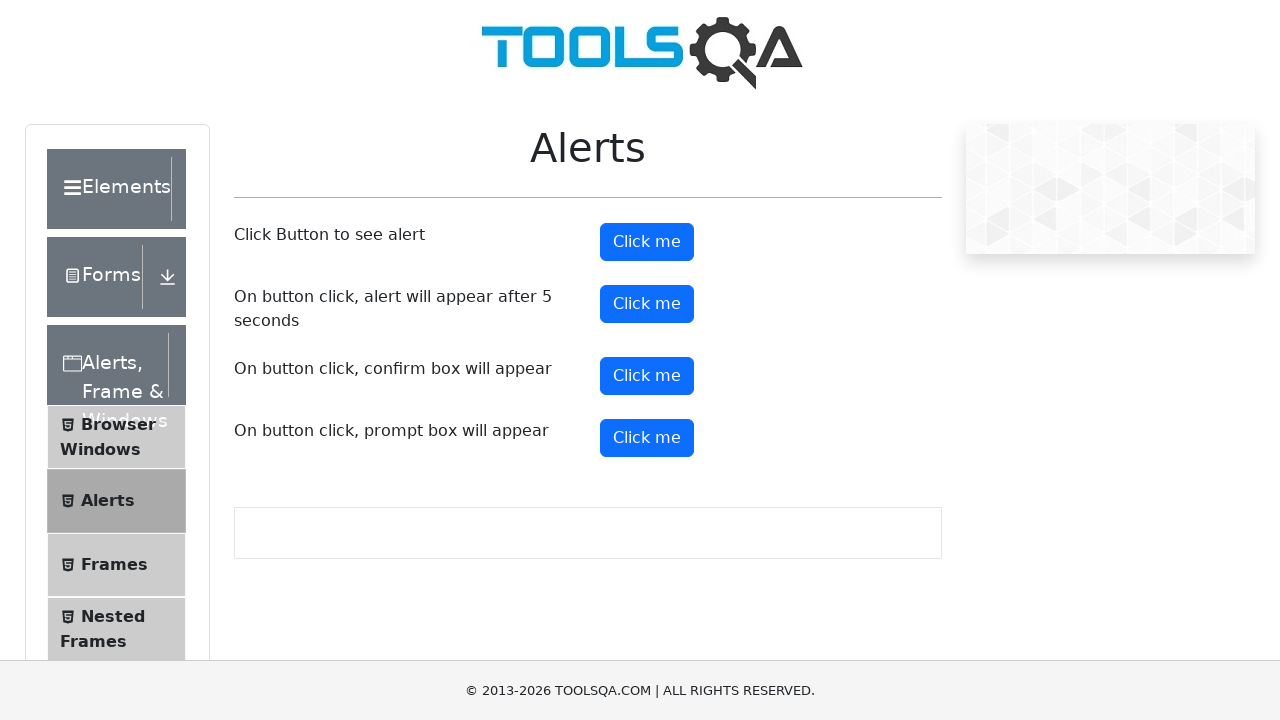

Clicked first alert button to trigger simple OK alert at (647, 242) on #alertButton
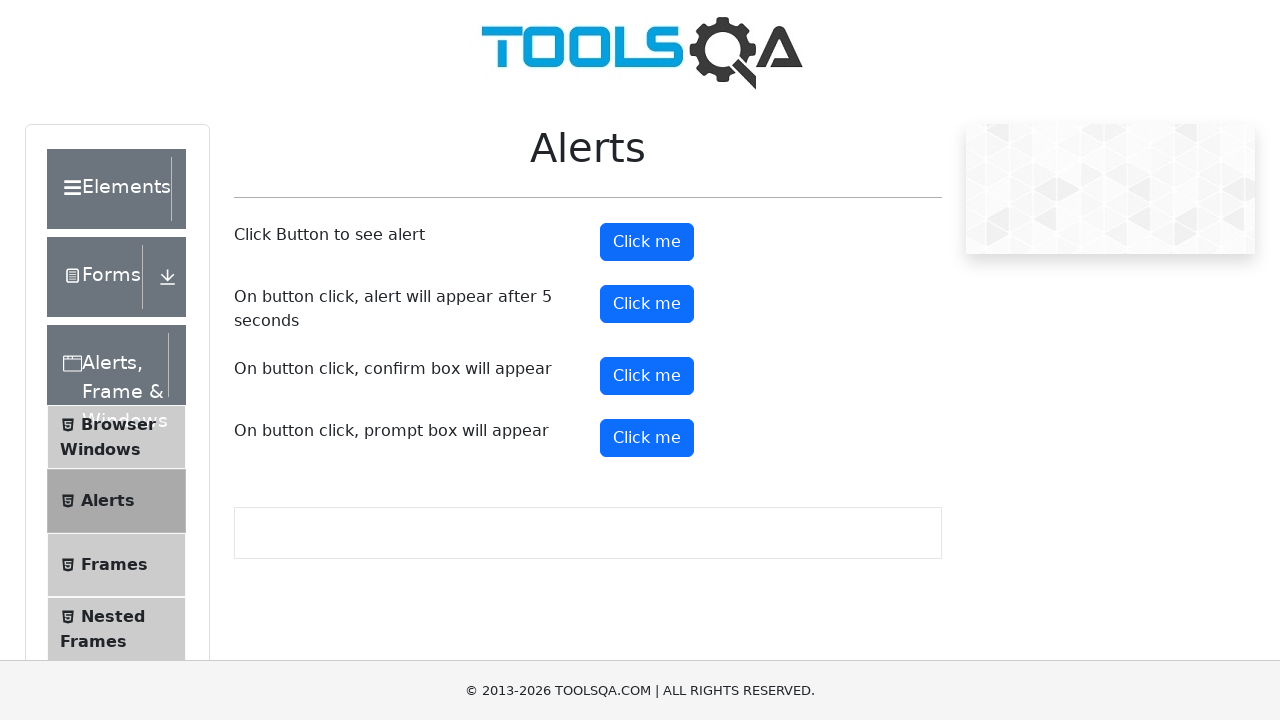

Waited for simple alert to be handled
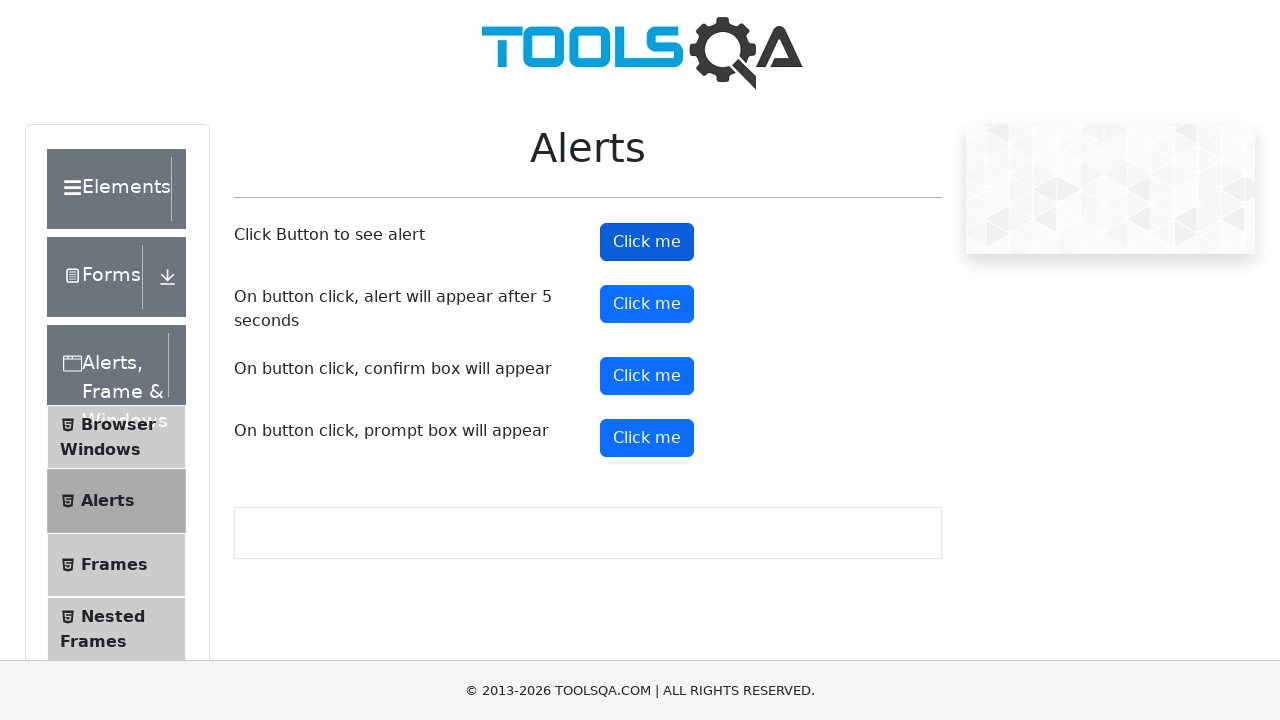

Clicked second alert button (timer alert with 5 second delay) at (647, 304) on #timerAlertButton
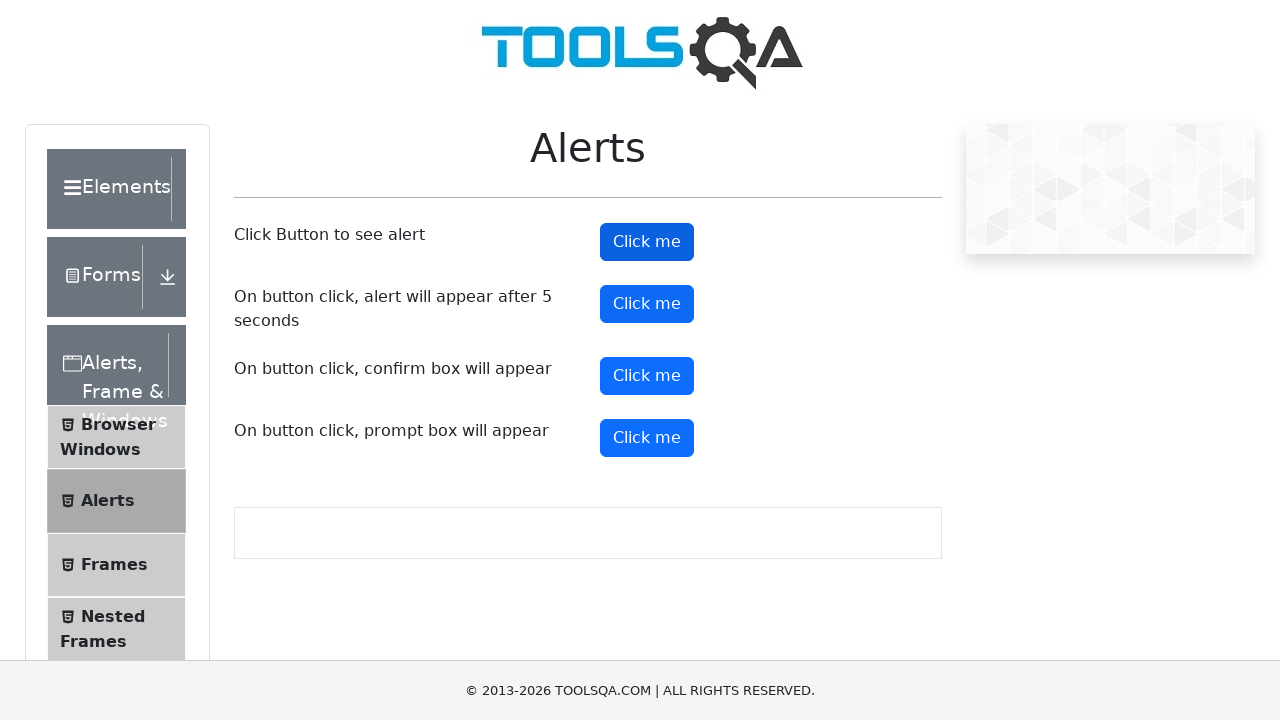

Waited 6 seconds for delayed timer alert to appear and be handled
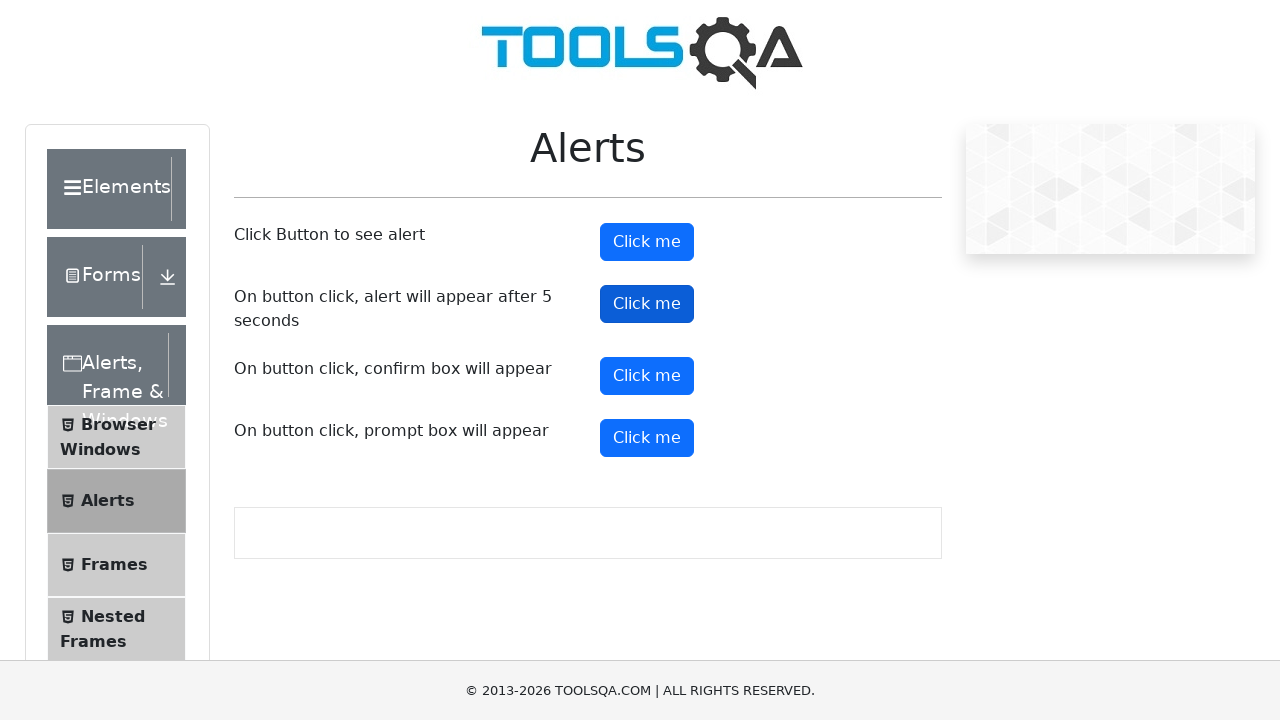

Scrolled down 400 pixels to see remaining alert buttons
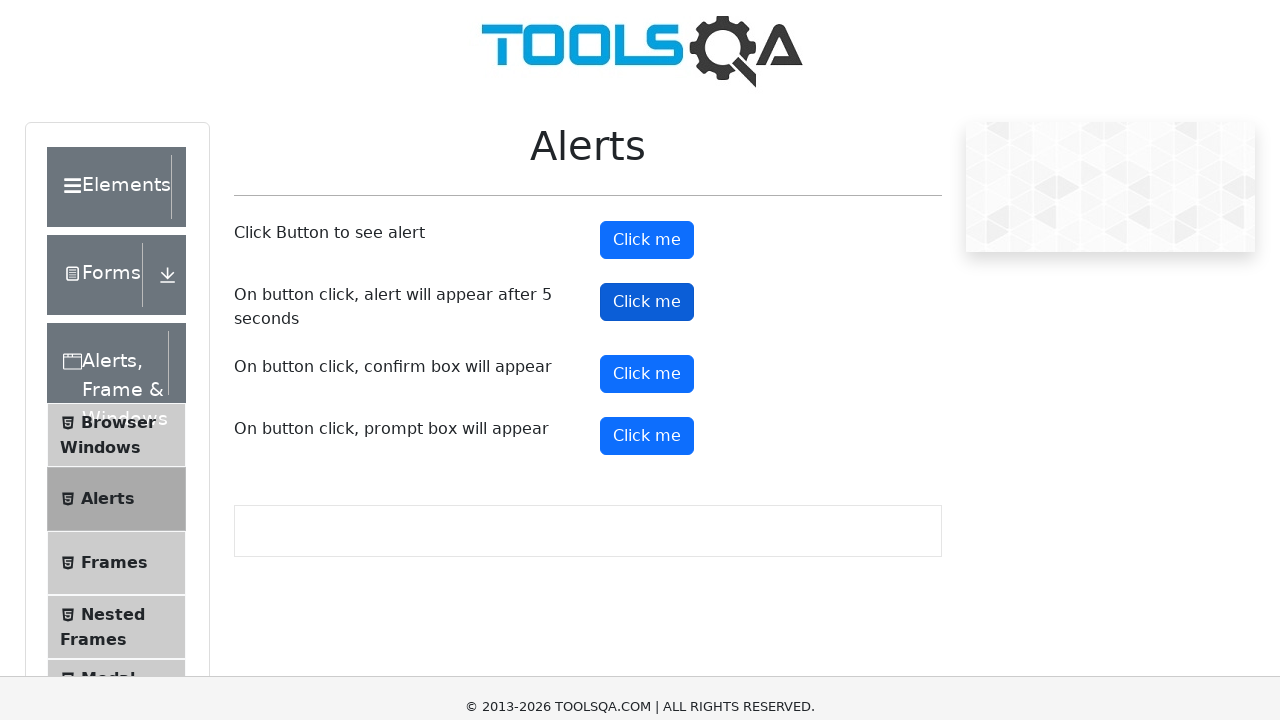

Set up dialog handler to dismiss the next confirm dialog
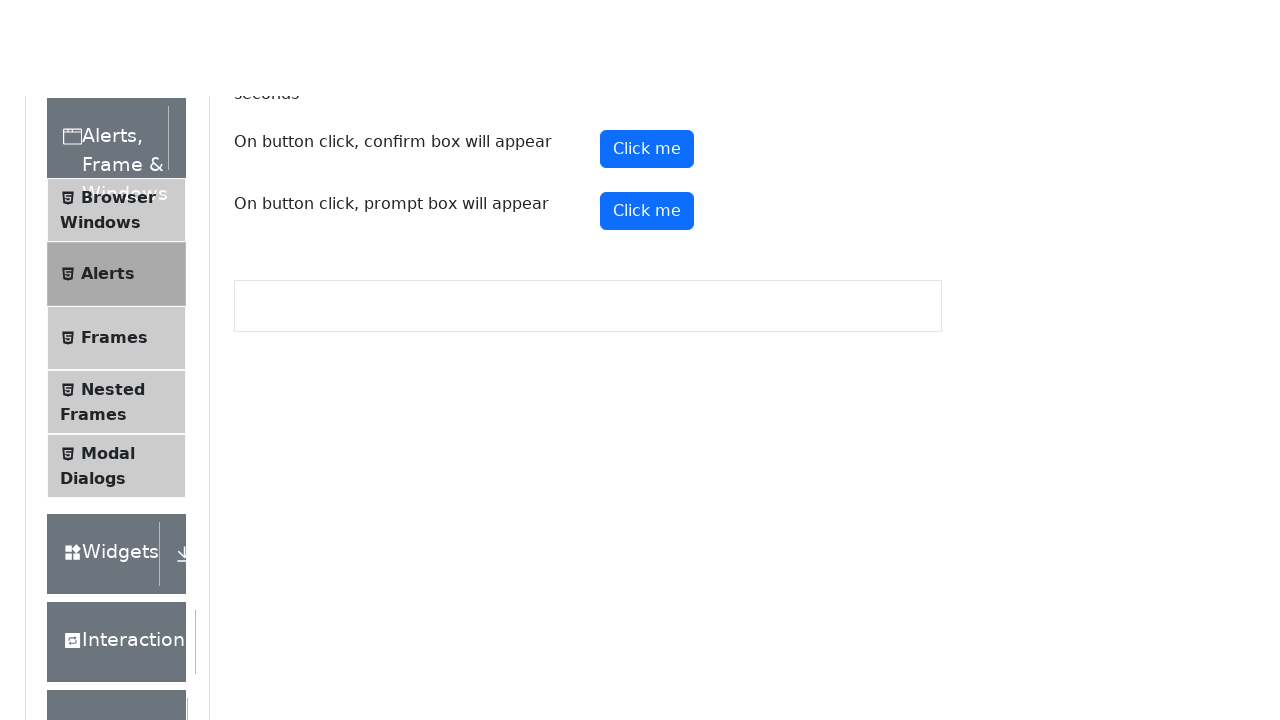

Clicked third alert button to trigger confirm dialog at (647, 19) on #confirmButton
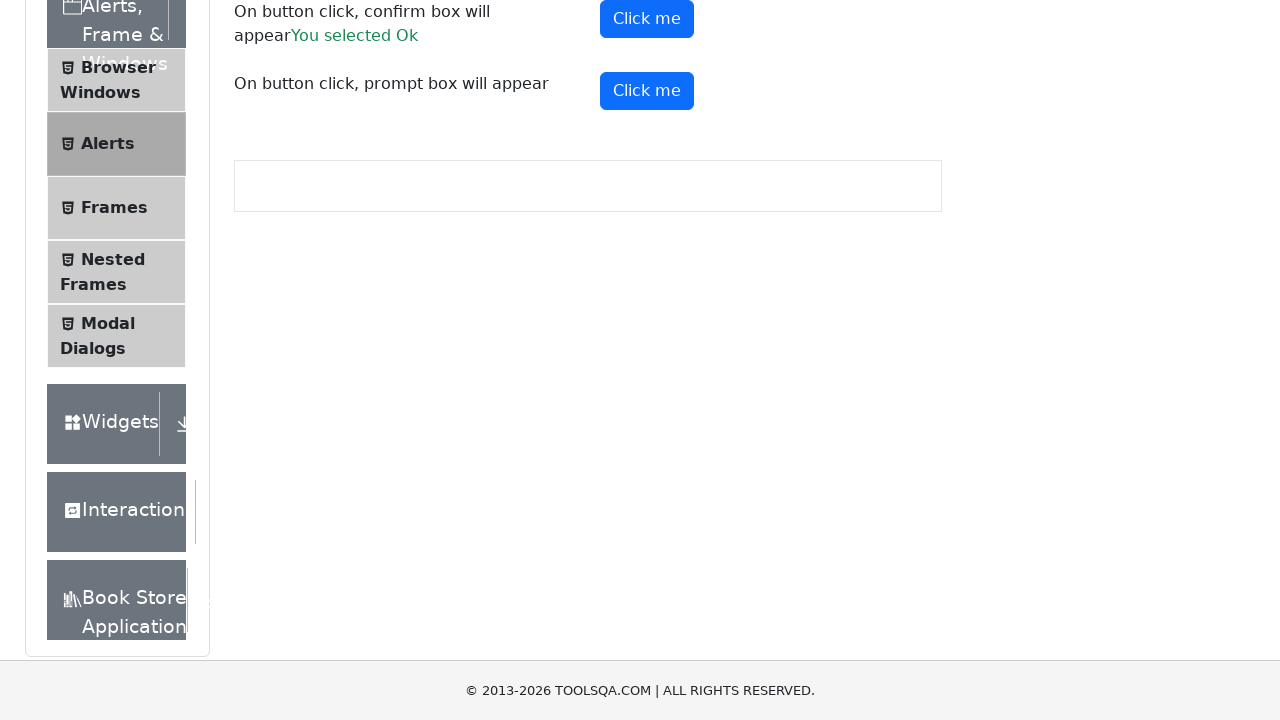

Waited for confirm dialog to be dismissed
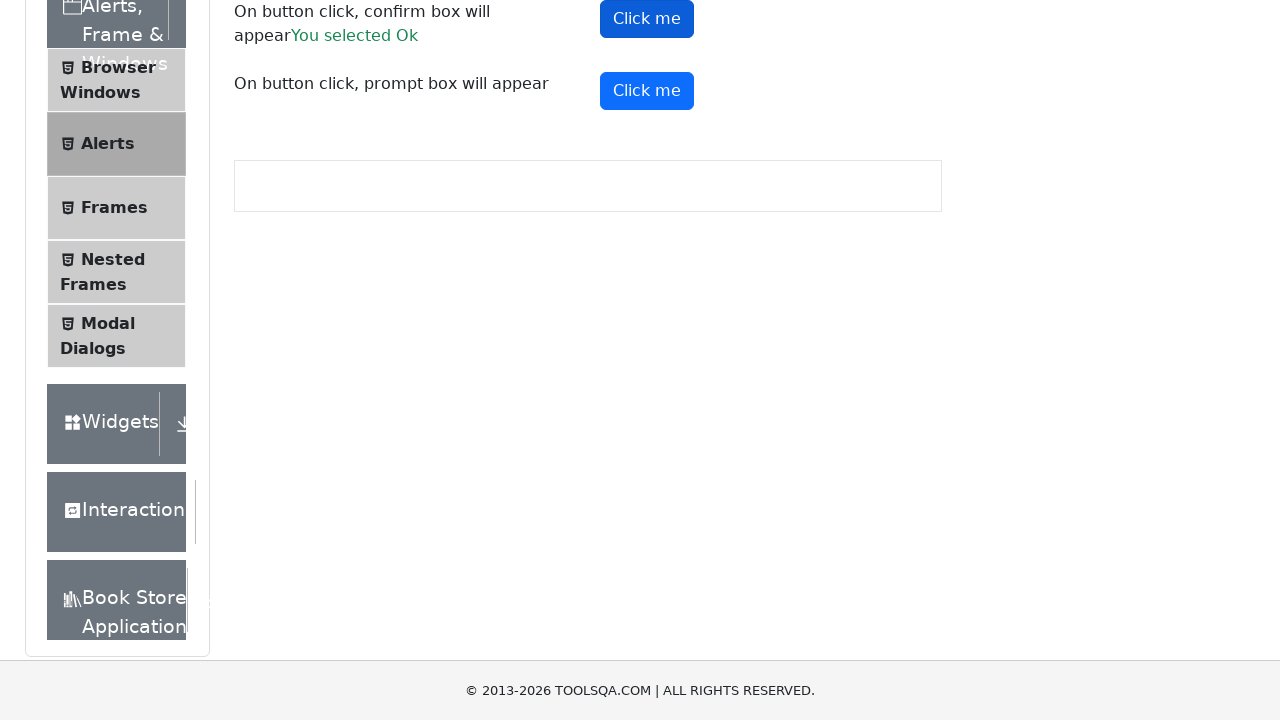

Set up dialog handler to accept prompt dialog with text 'Test input text'
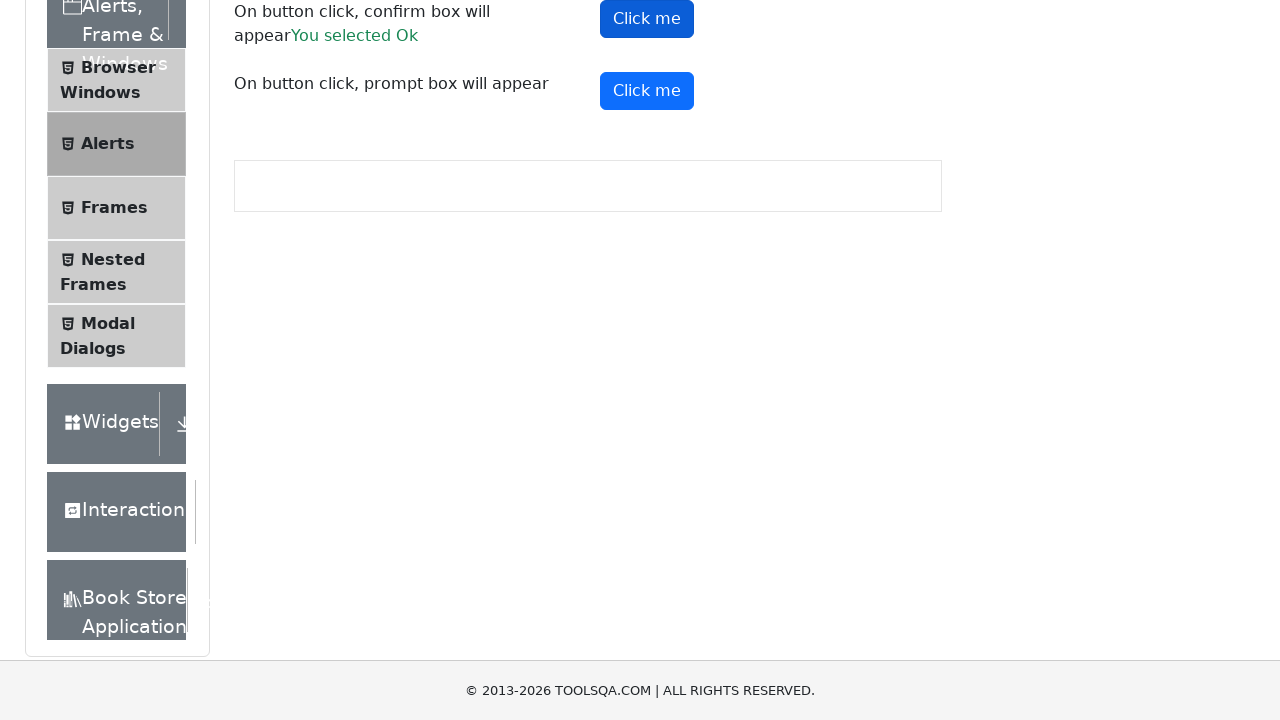

Clicked fourth alert button to trigger prompt dialog at (647, 91) on #promtButton
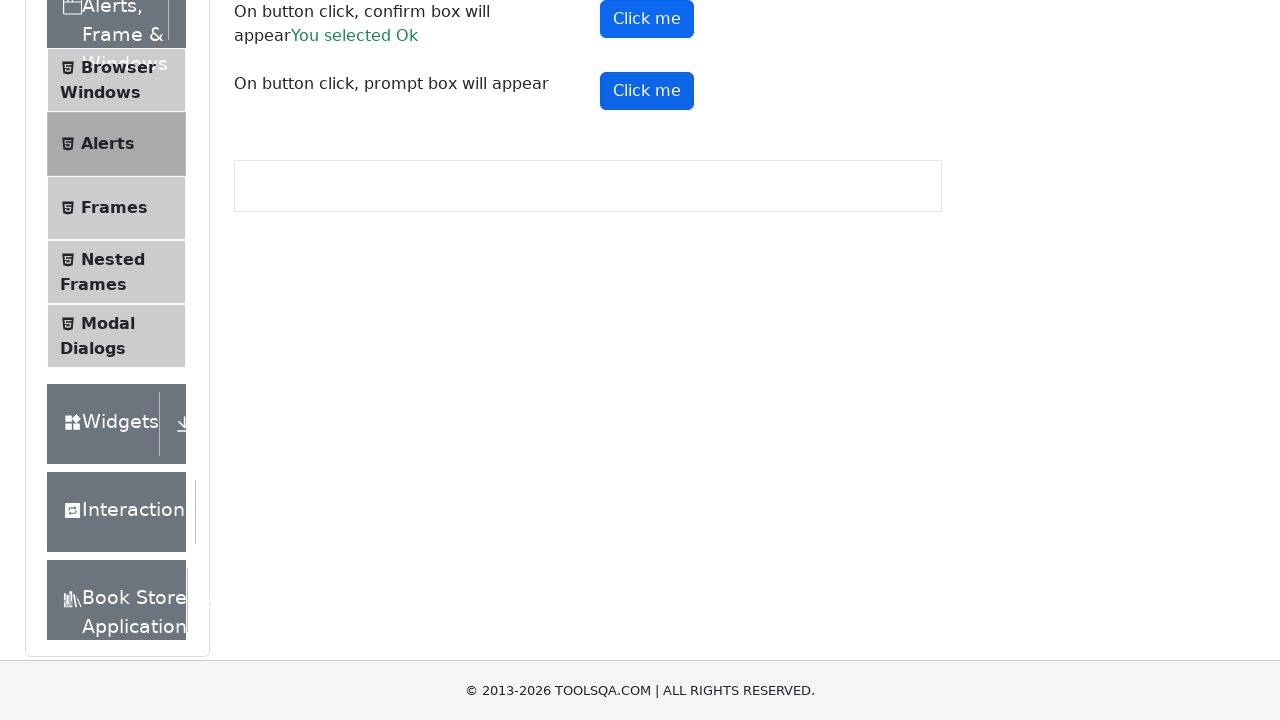

Waited for prompt dialog to be handled with user input
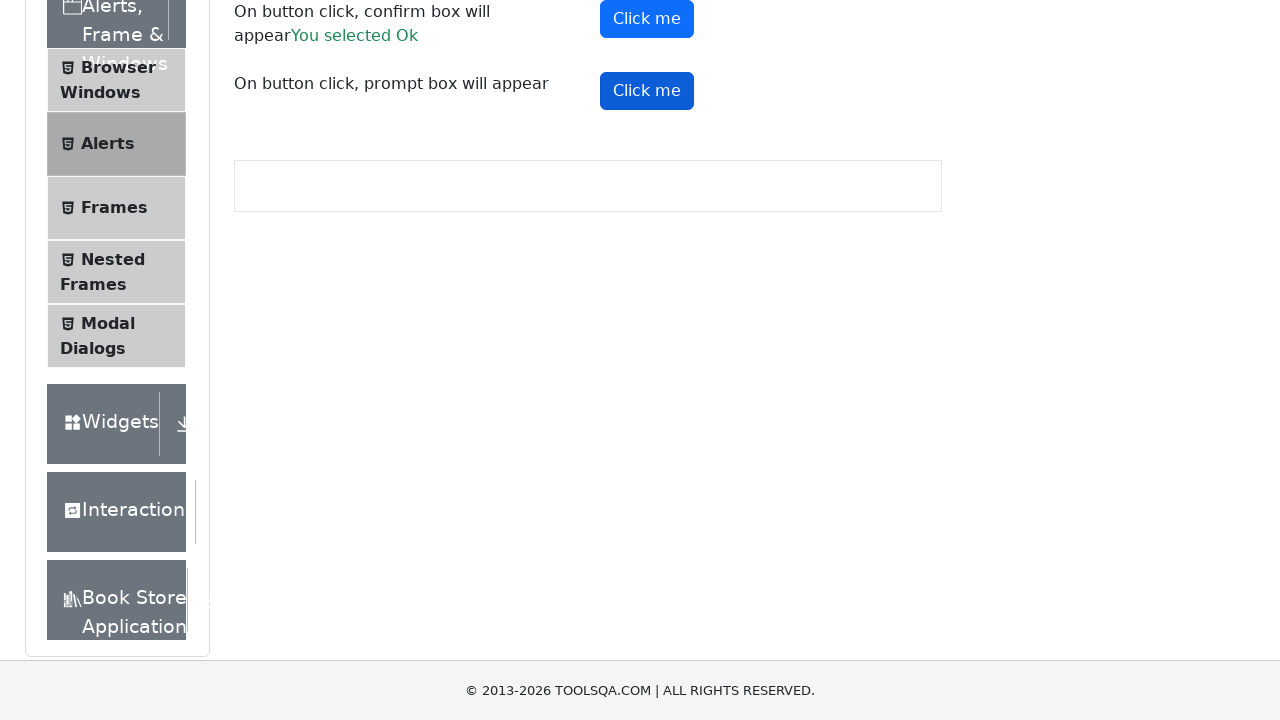

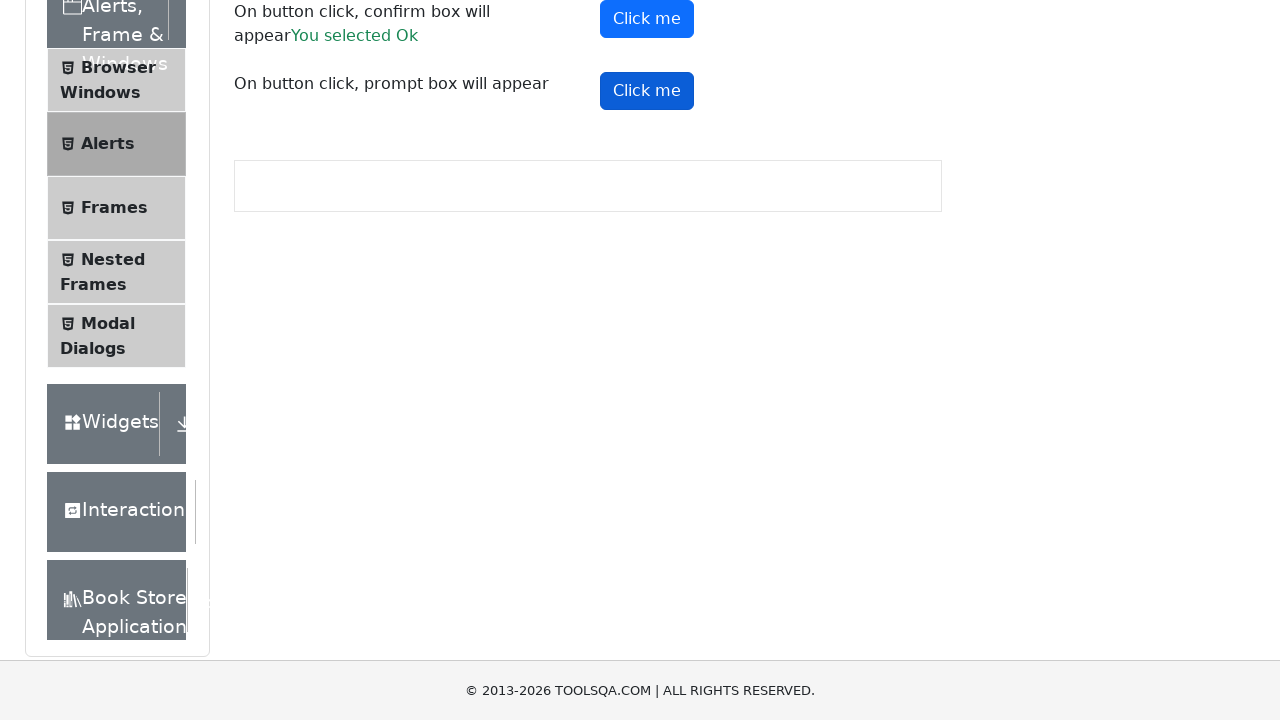